Navigates to Zoom homepage and waits for a specific element to become visible

Starting URL: https://zoom.com

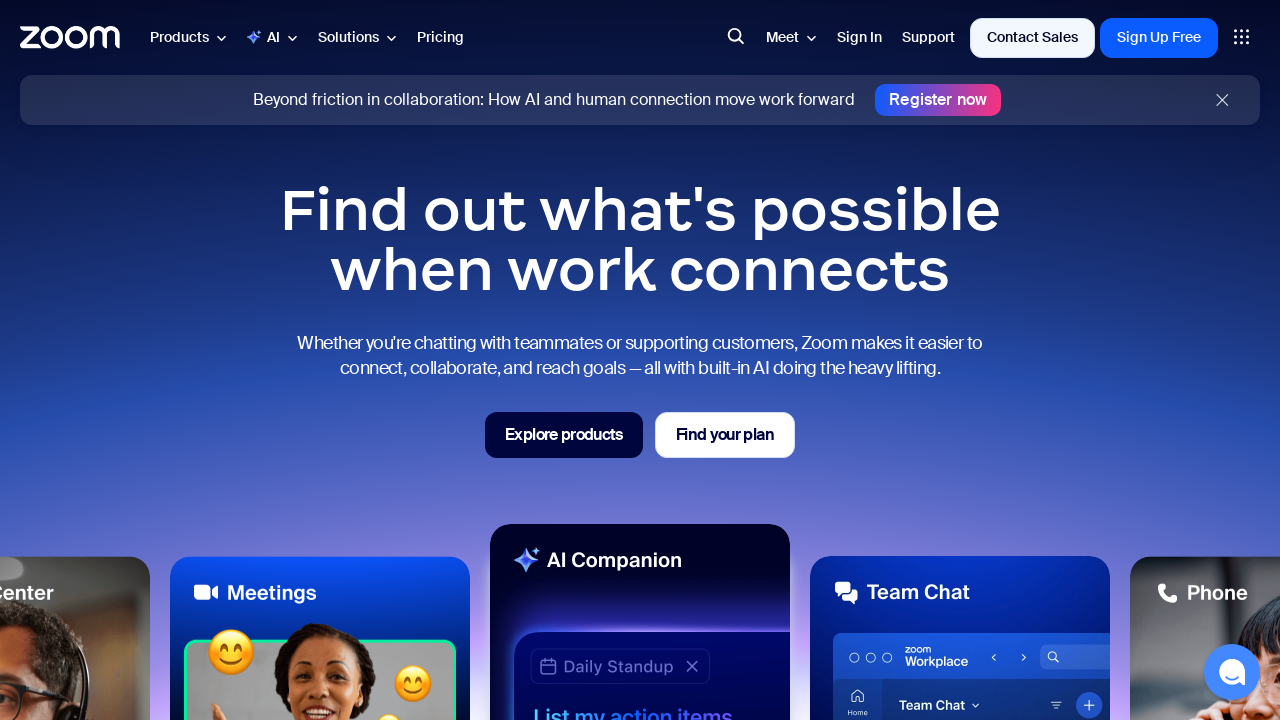

Navigated to Zoom homepage
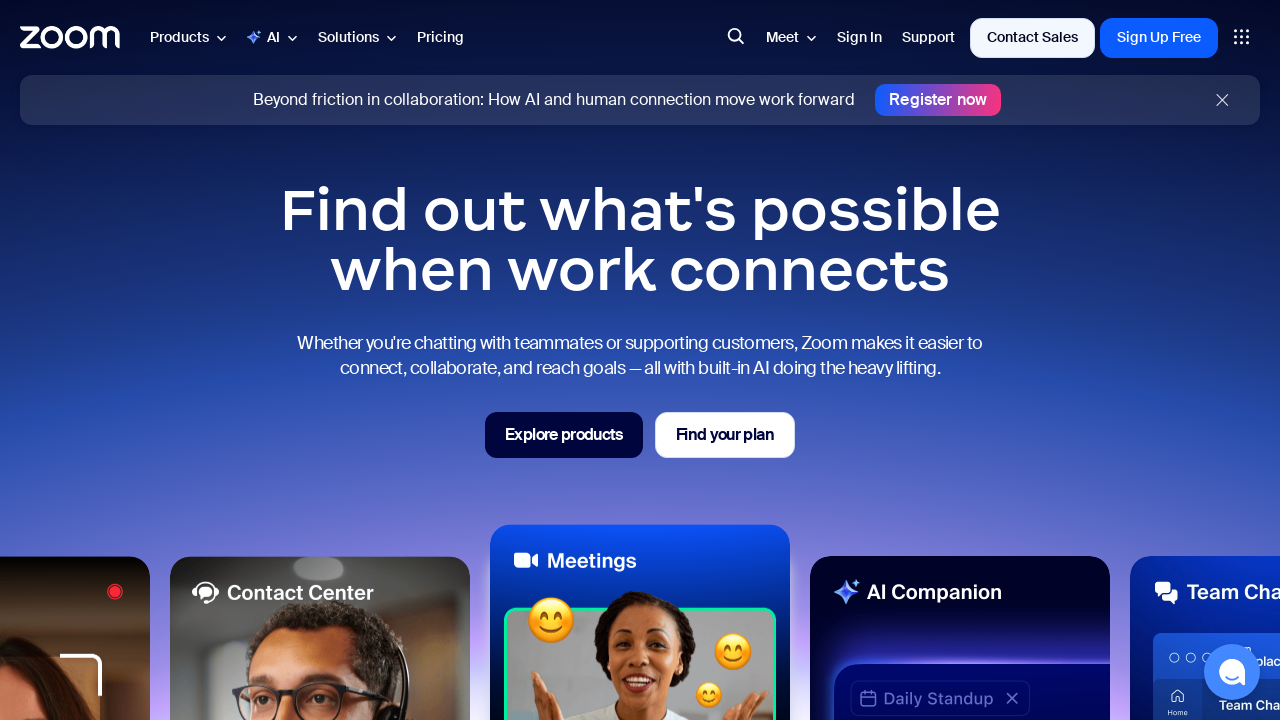

Header element became visible on Zoom homepage
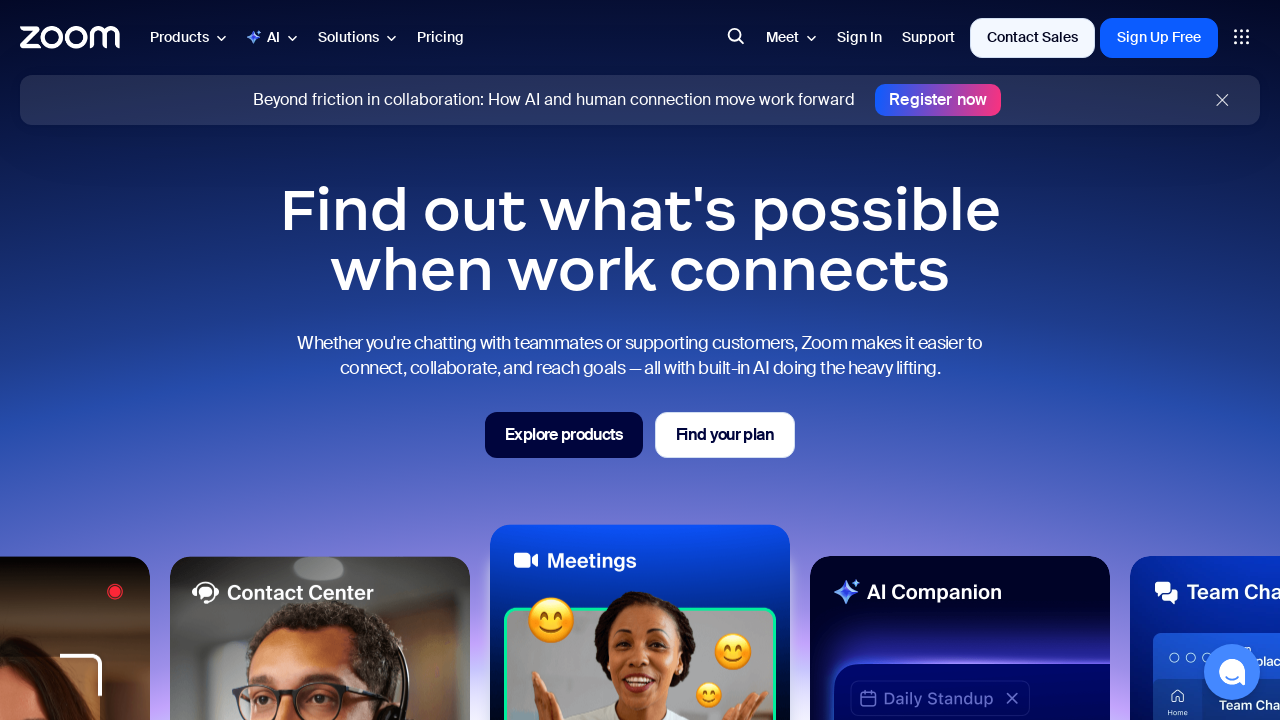

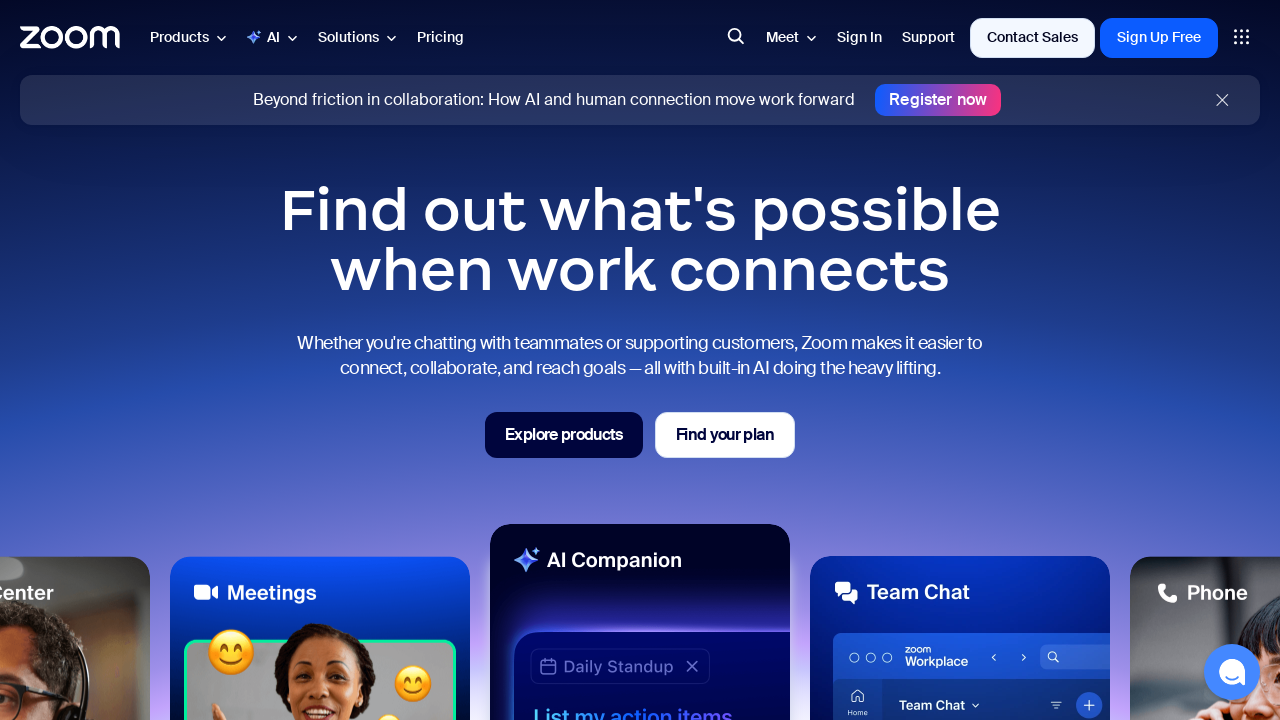